Tests sorting the Email column in ascending order by clicking the column header and verifying the text values are sorted alphabetically.

Starting URL: http://the-internet.herokuapp.com/tables

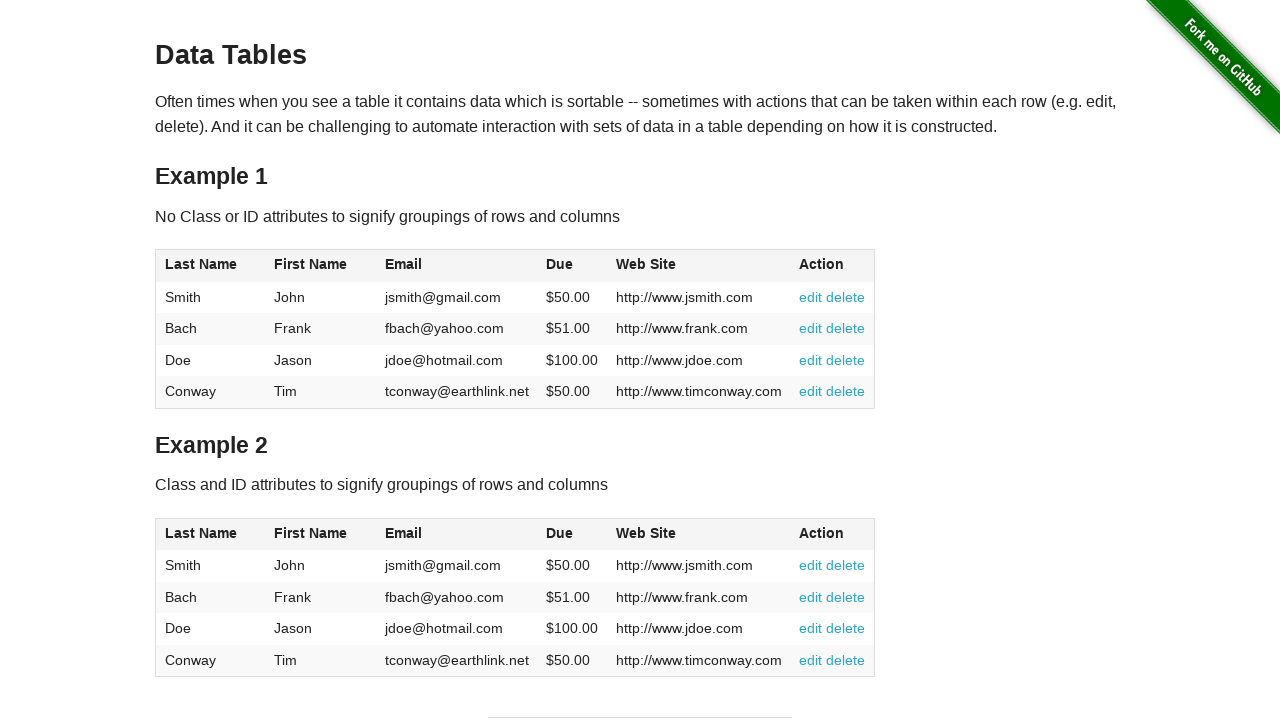

Clicked Email column header to sort in ascending order at (457, 266) on #table1 thead tr th:nth-of-type(3)
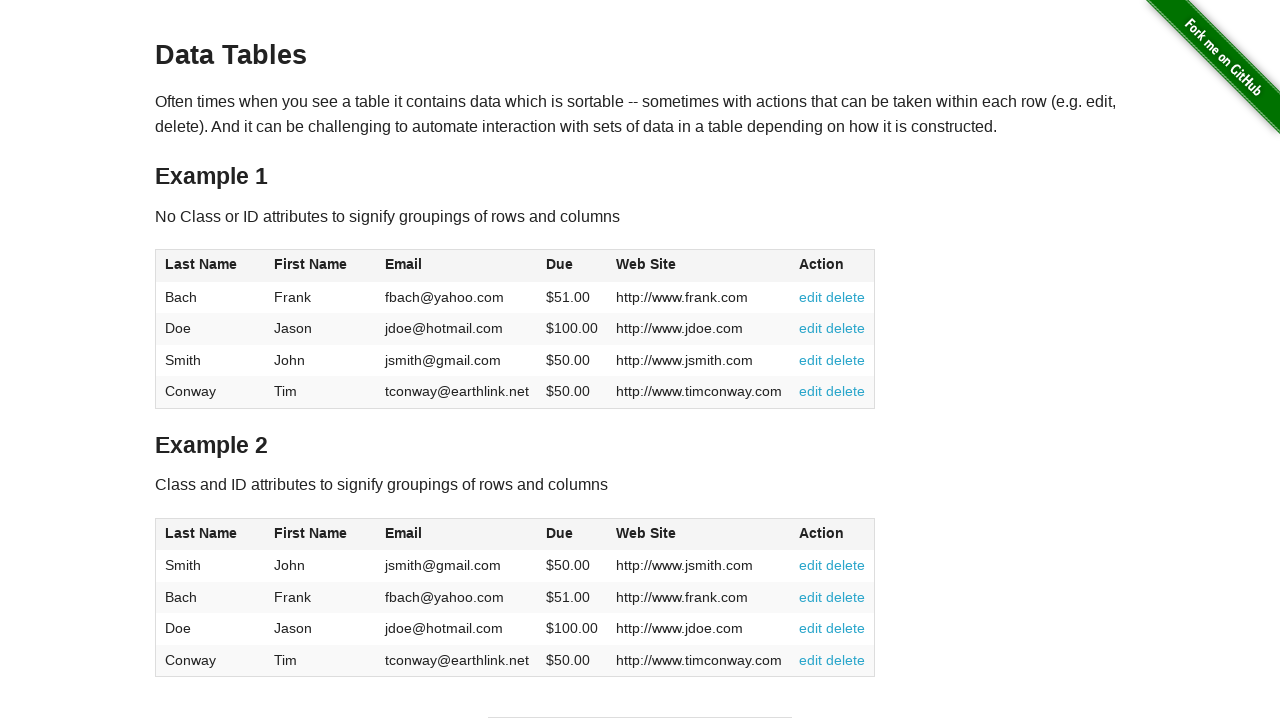

Email column data loaded and visible
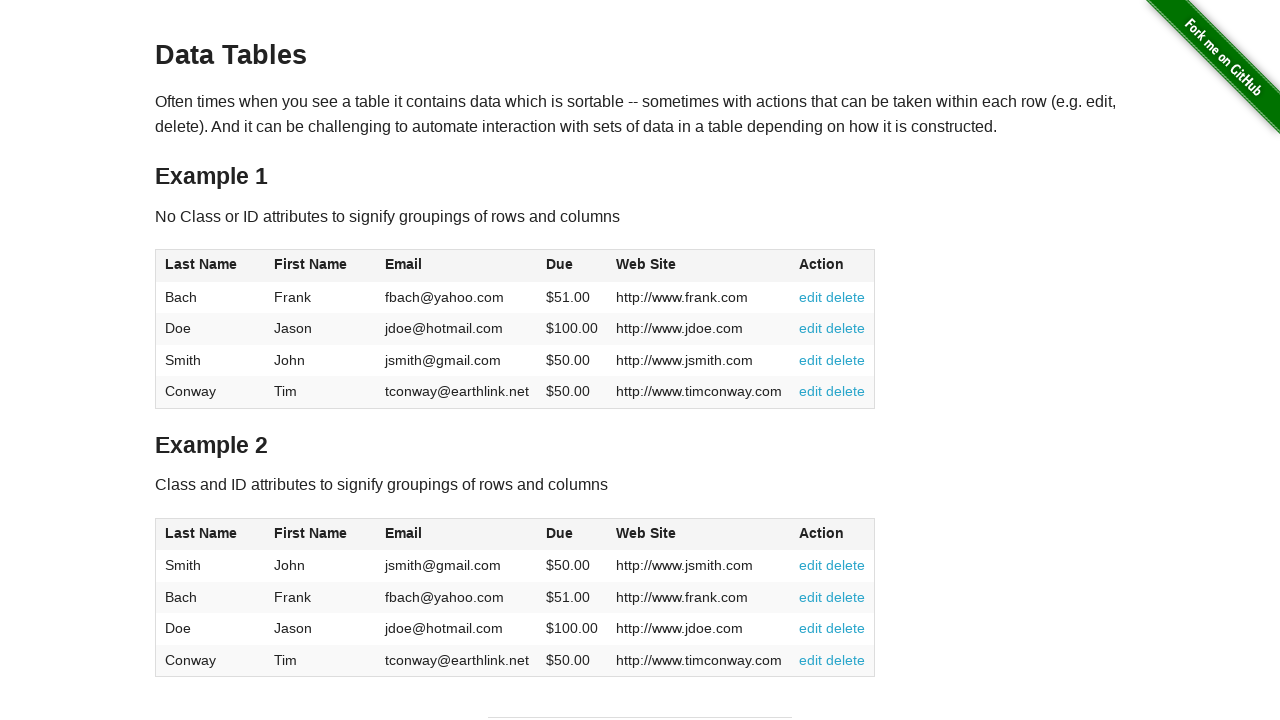

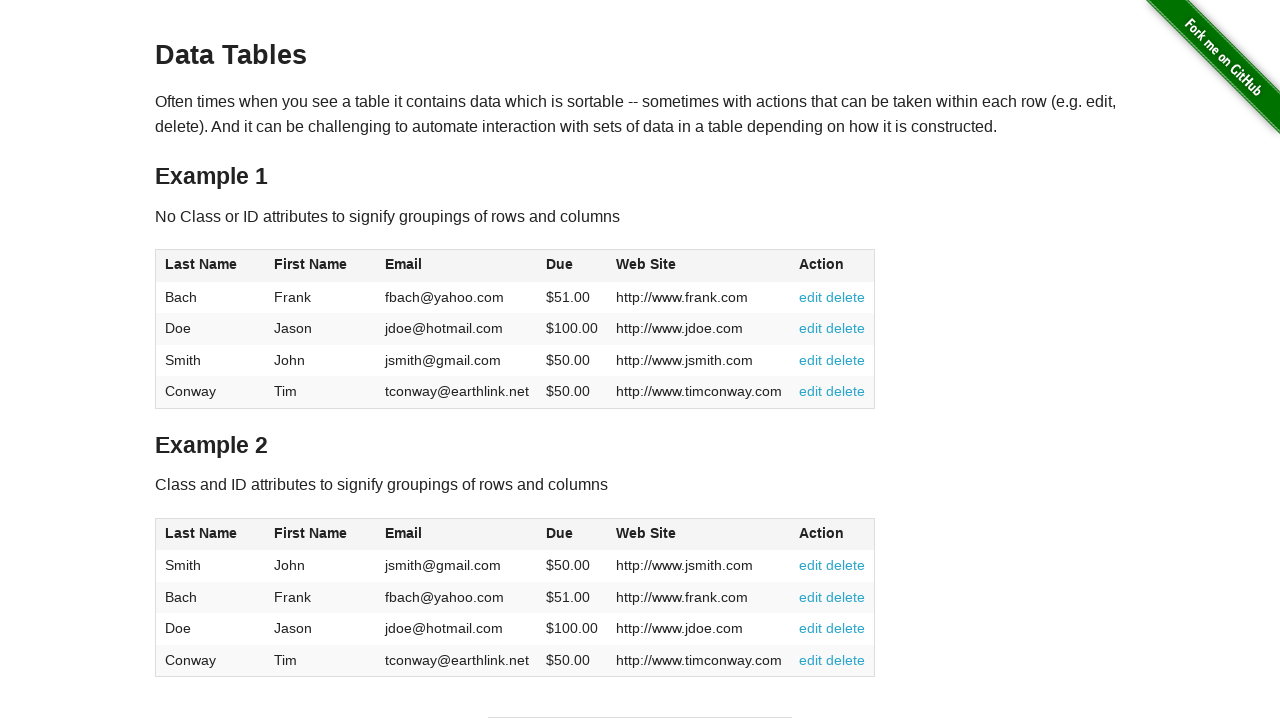